Tests various wait conditions on a demo page including waiting for elements to appear, disappear, become clickable, and text changes

Starting URL: https://leafground.com/waits.xhtml

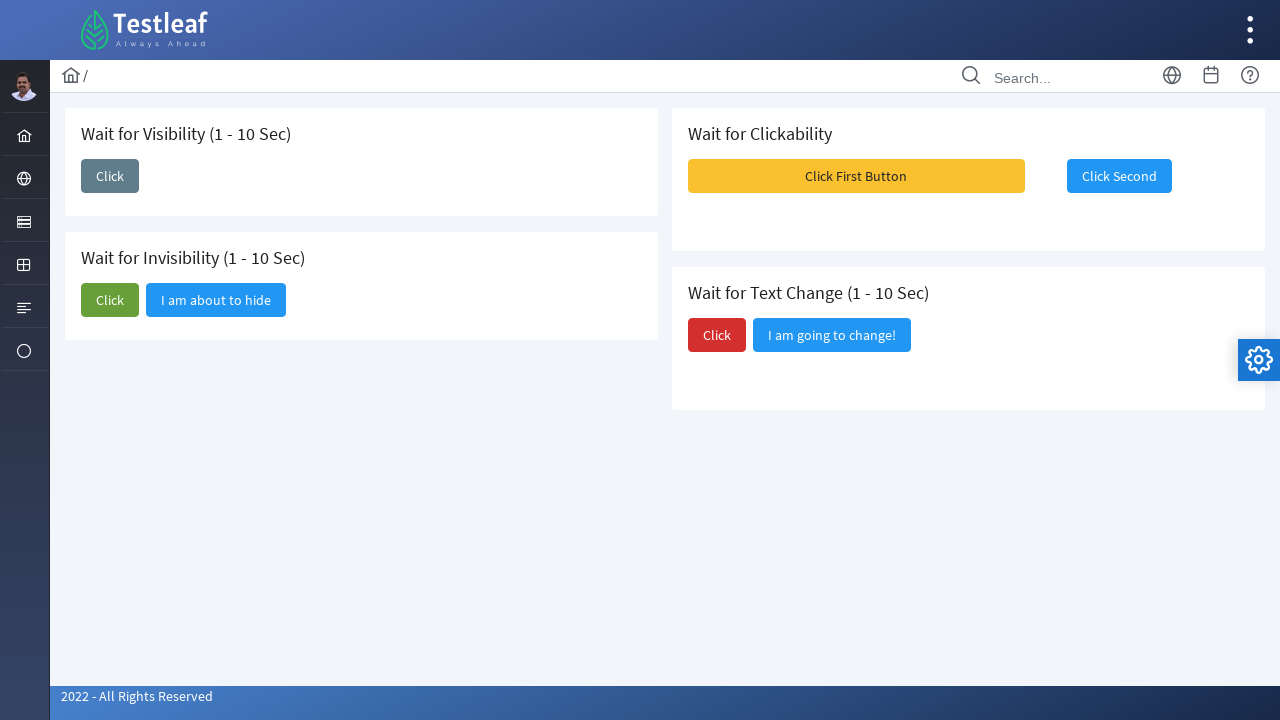

Clicked first 'Click' button to trigger element appearance at (110, 176) on xpath=//span[text()='Click']
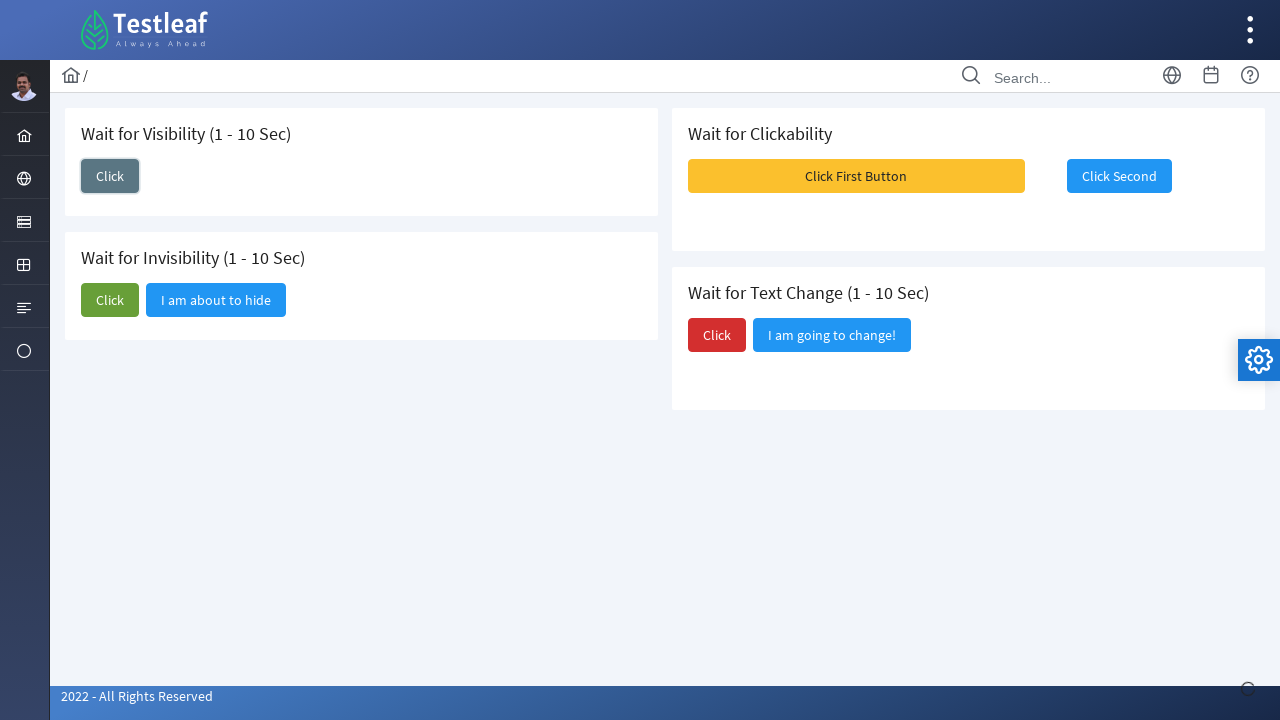

Waited for 'I am here' element to become visible
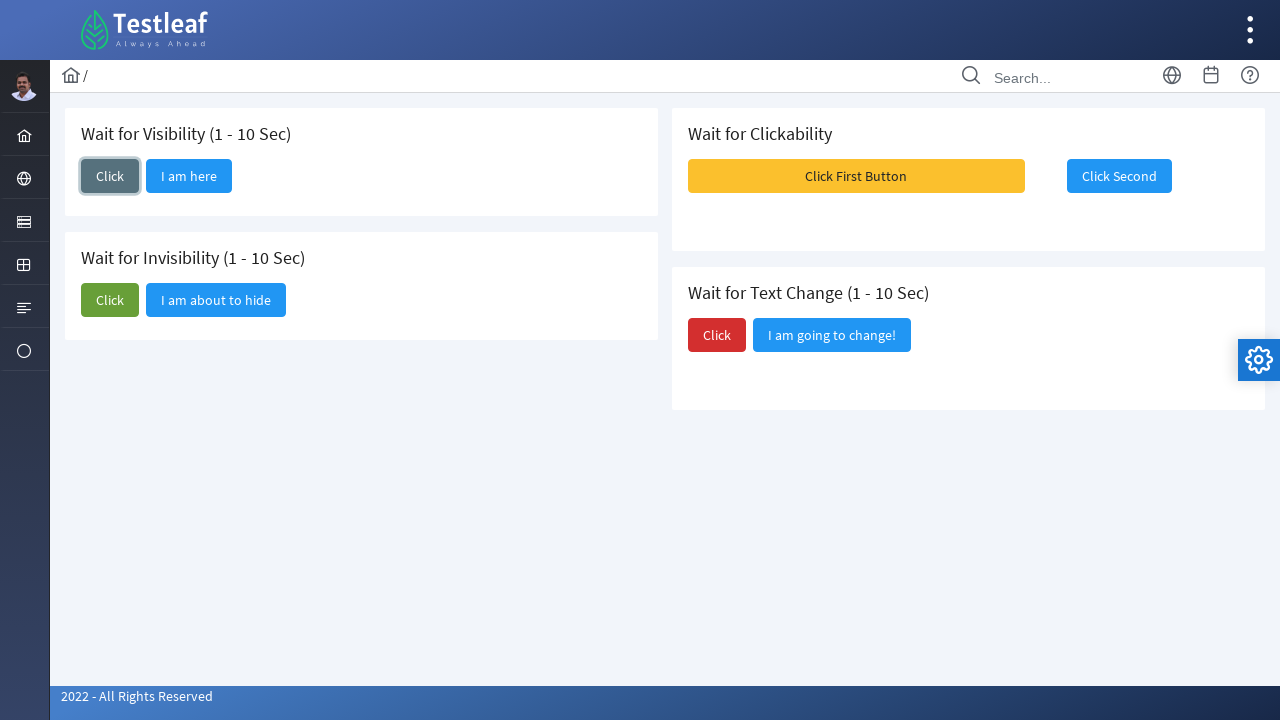

Retrieved text content: 'I am here'
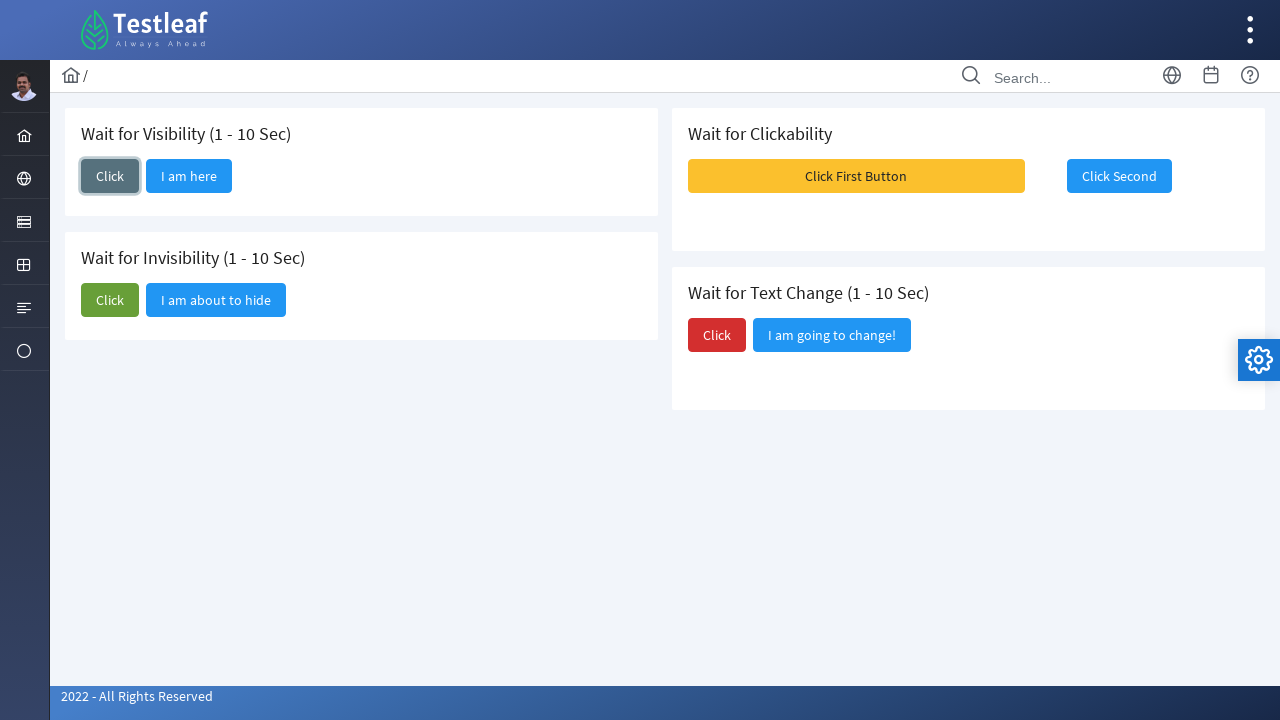

Clicked second 'Click' button to trigger element disappearance at (110, 300) on xpath=(//span[text()='Click'])[2]
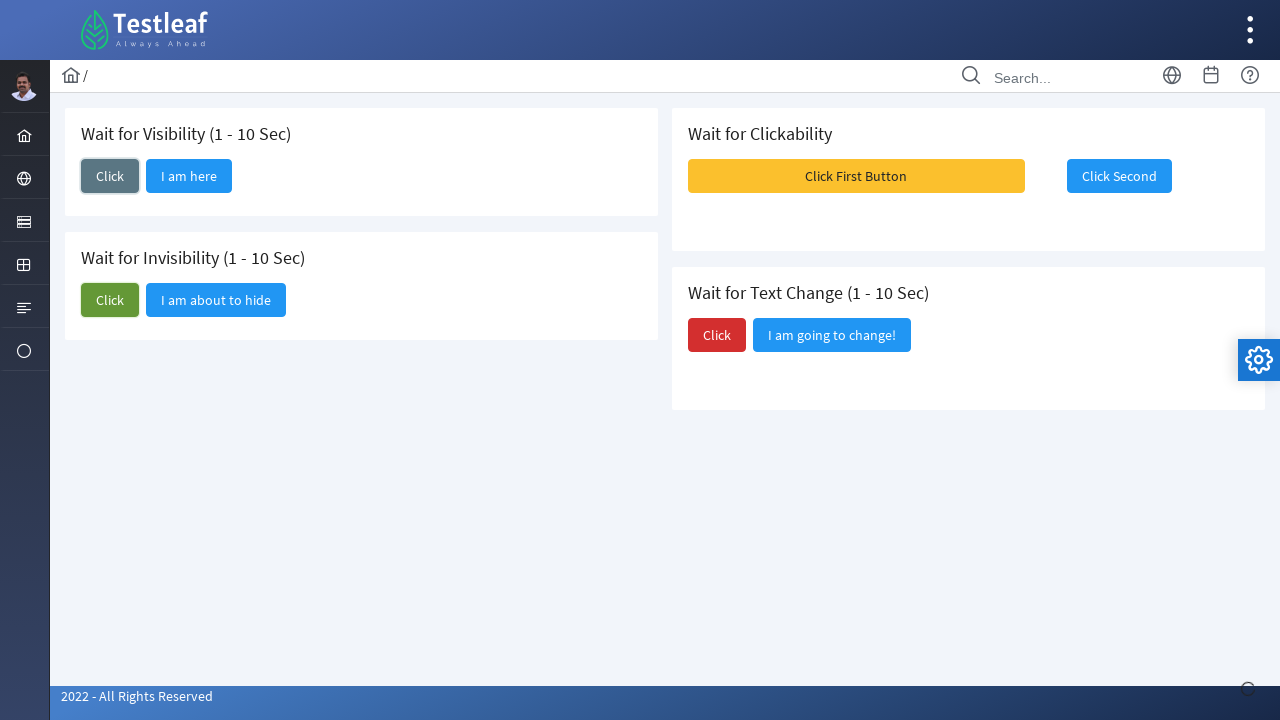

Waited for 'I am about to hide' element to become hidden
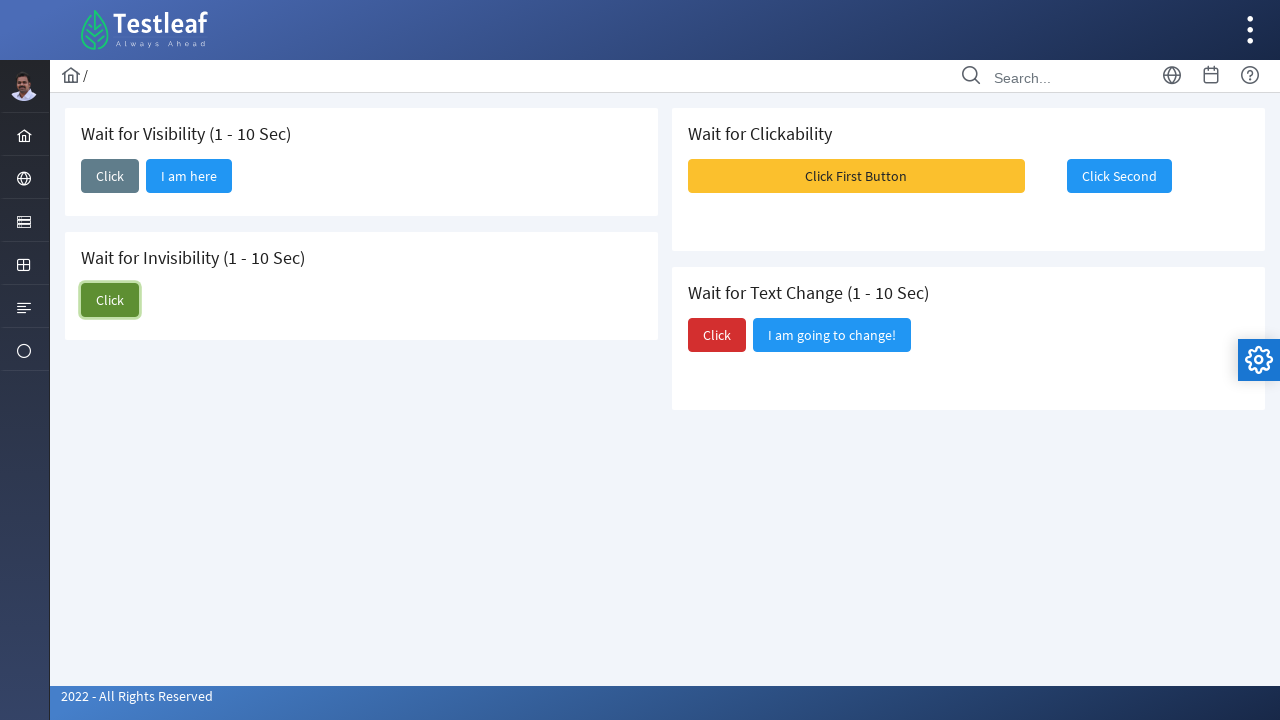

Clicked 'Click First Button' to enable second button at (856, 176) on xpath=//span[text()='Click First Button']
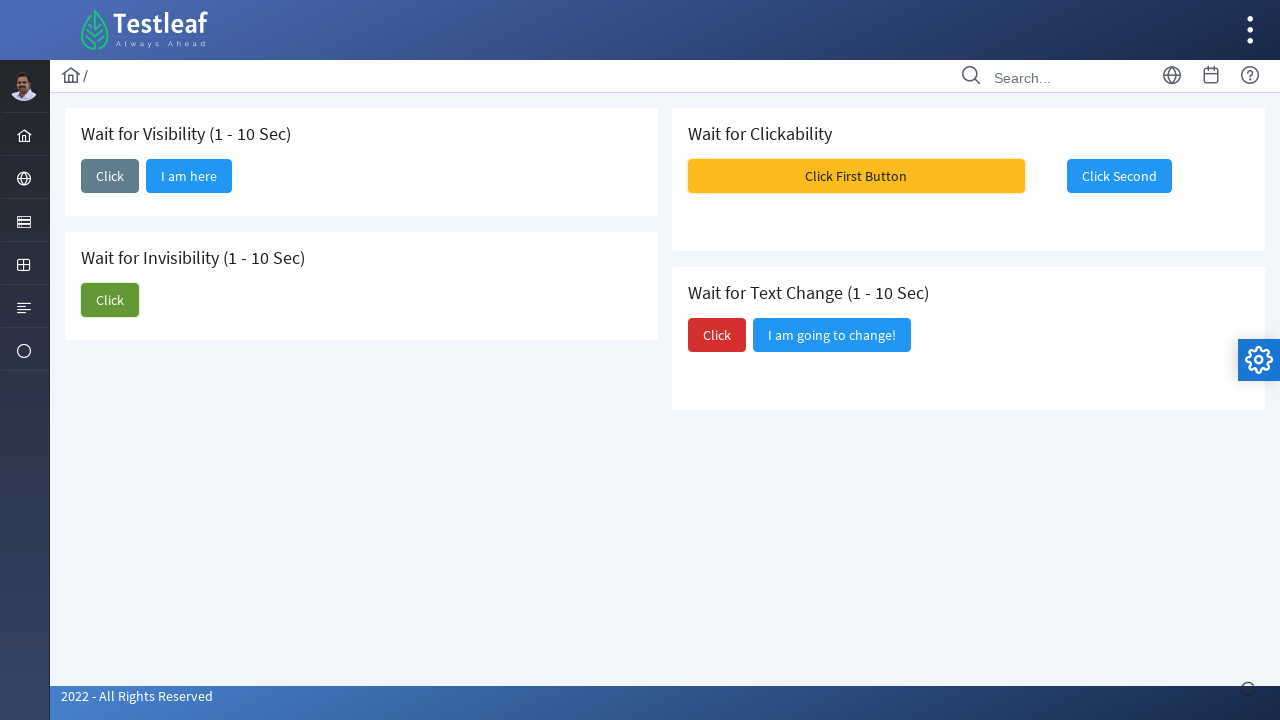

Waited for 'Click Second' button to become visible
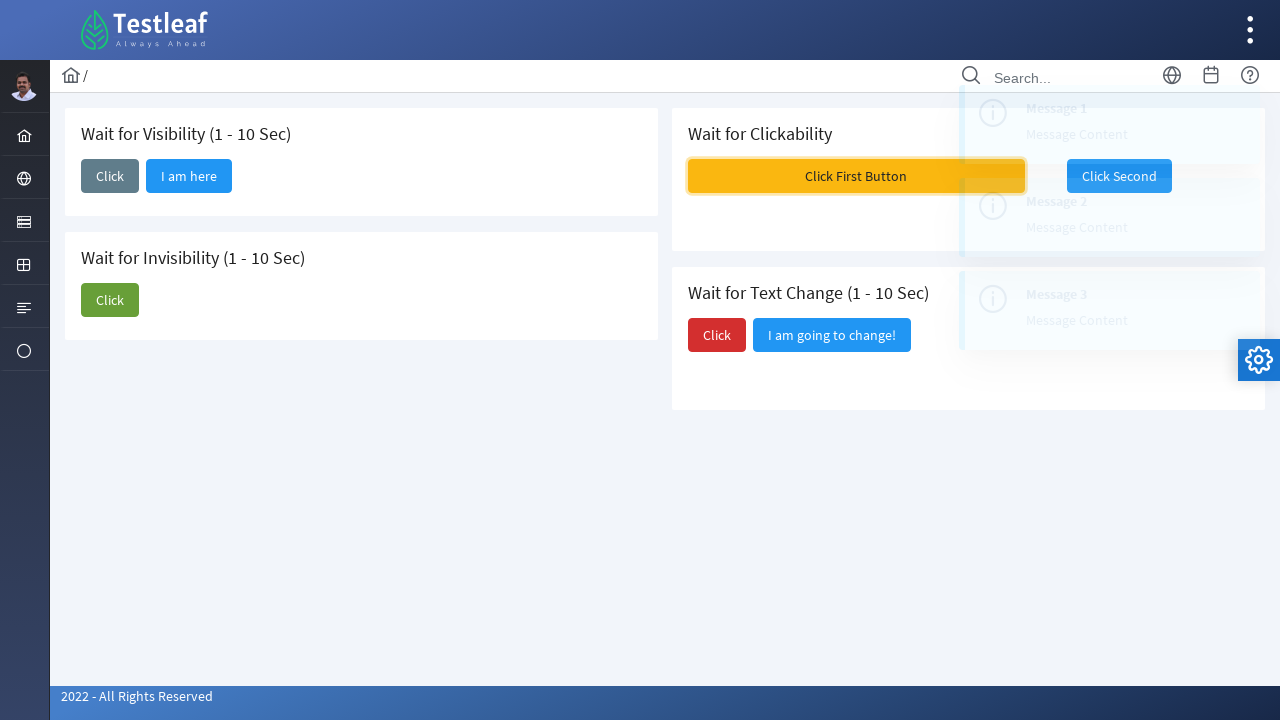

Retrieved second button text: 'Click Second'
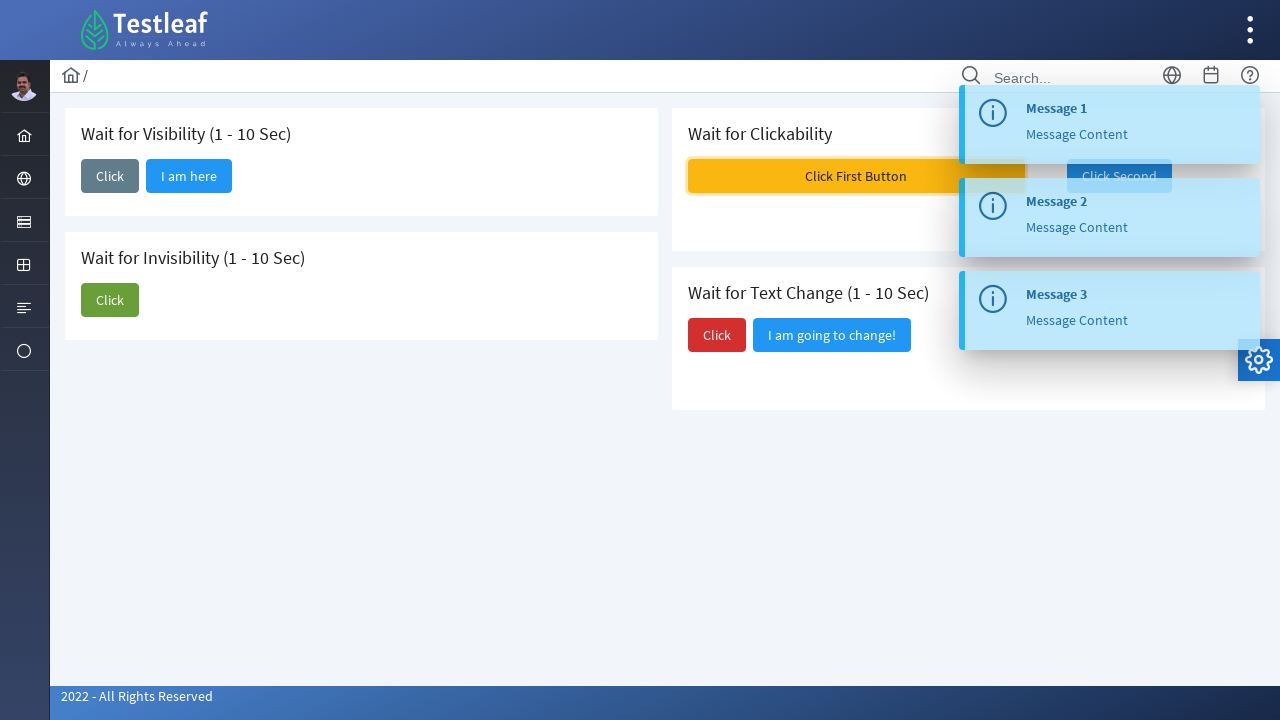

Clicked third 'Click' button to trigger text change at (717, 335) on xpath=(//span[text()='Click'])[3]
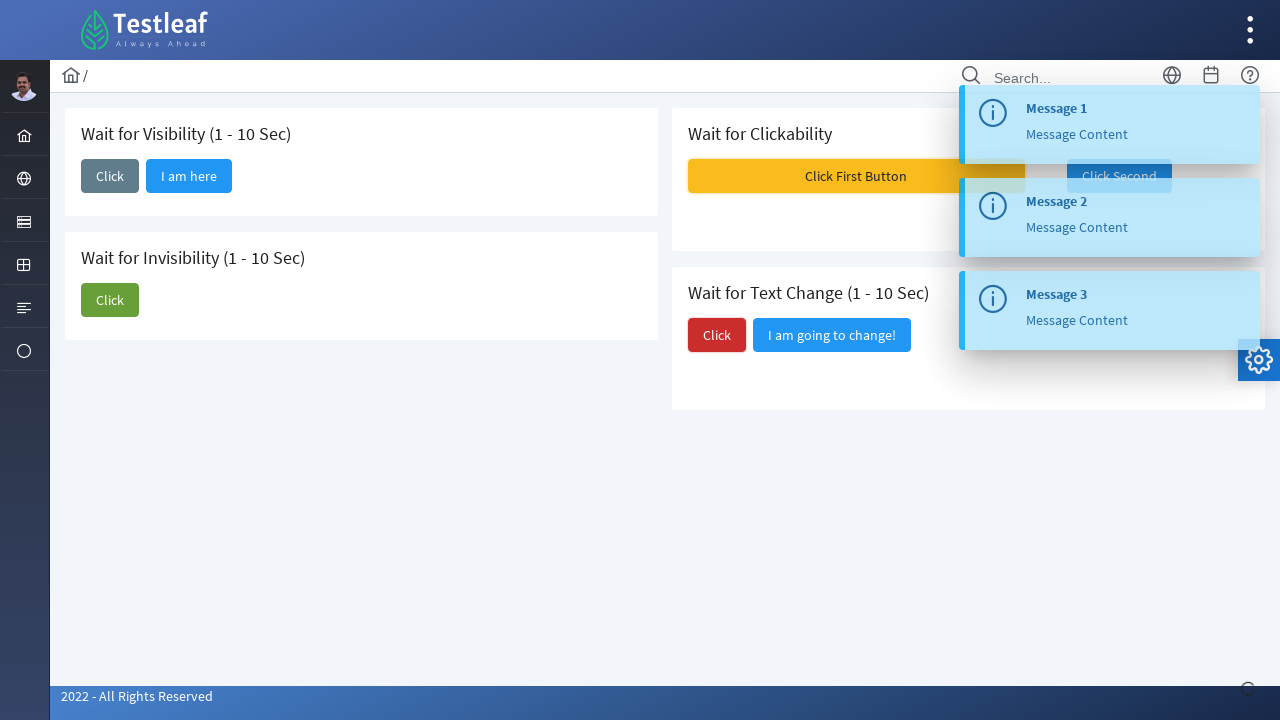

Located the element that will change its text
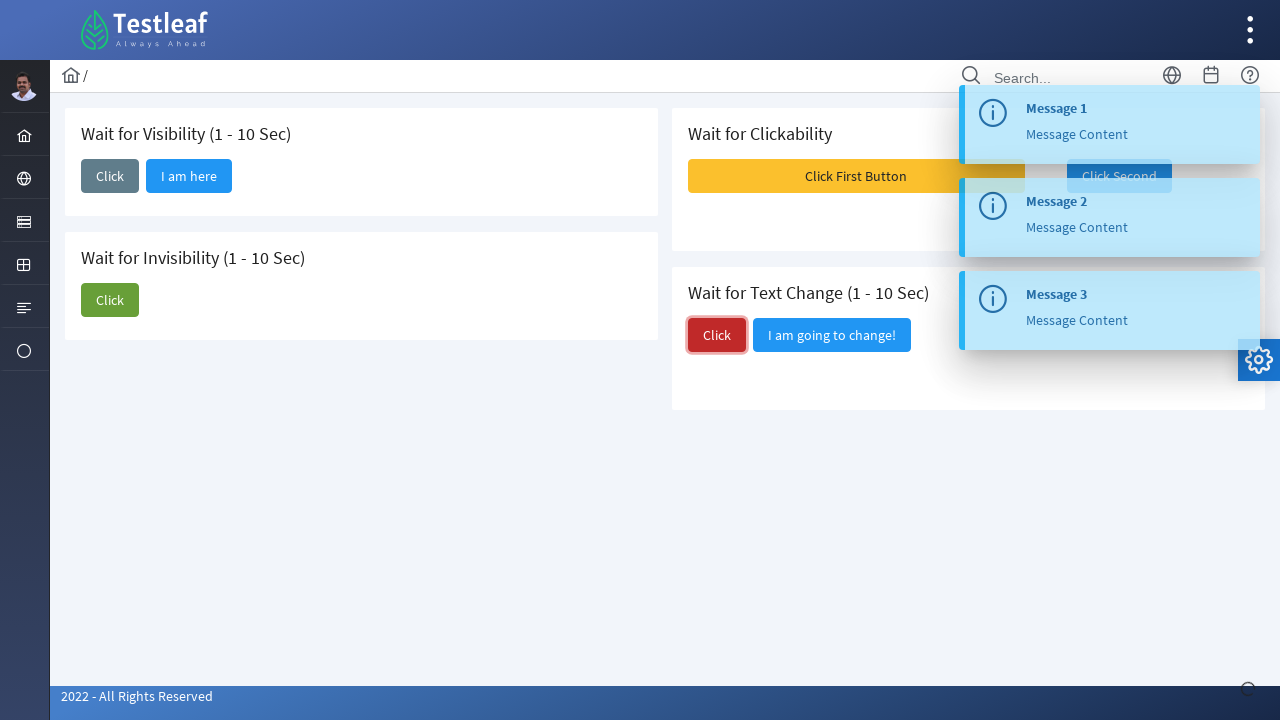

Captured initial text: 'I am going to change!'
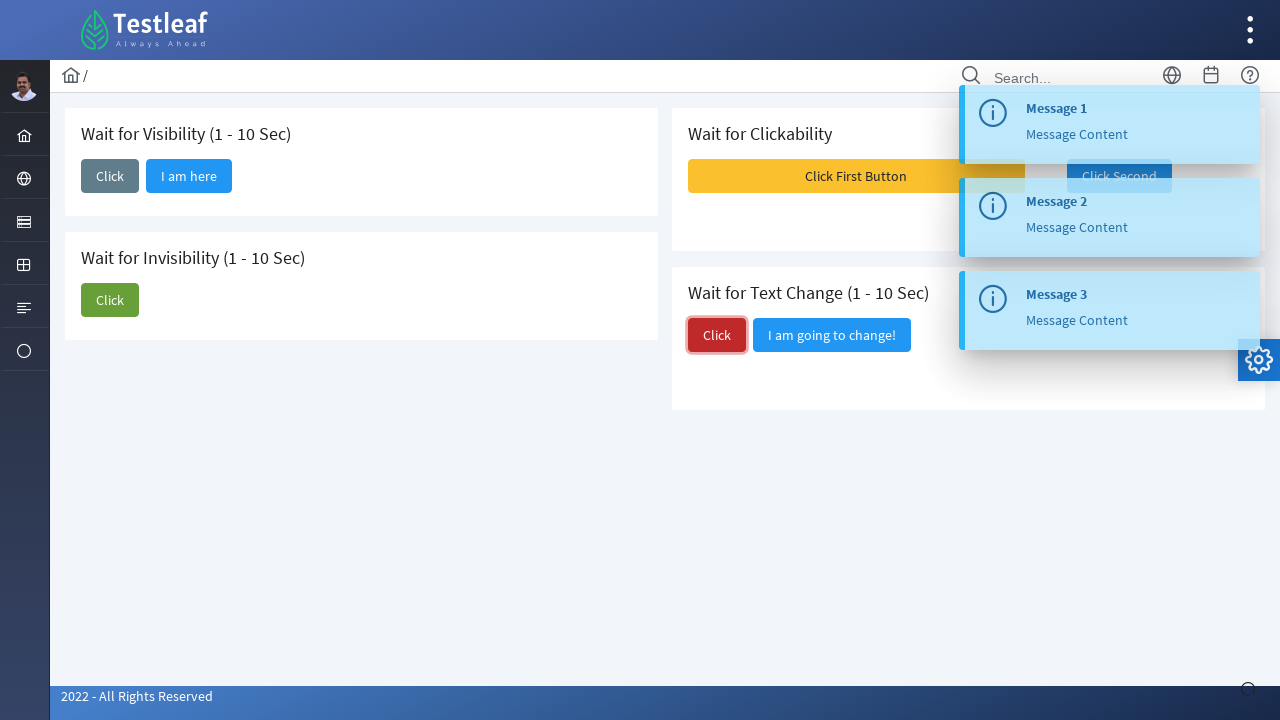

Waited for element text to change from initial value
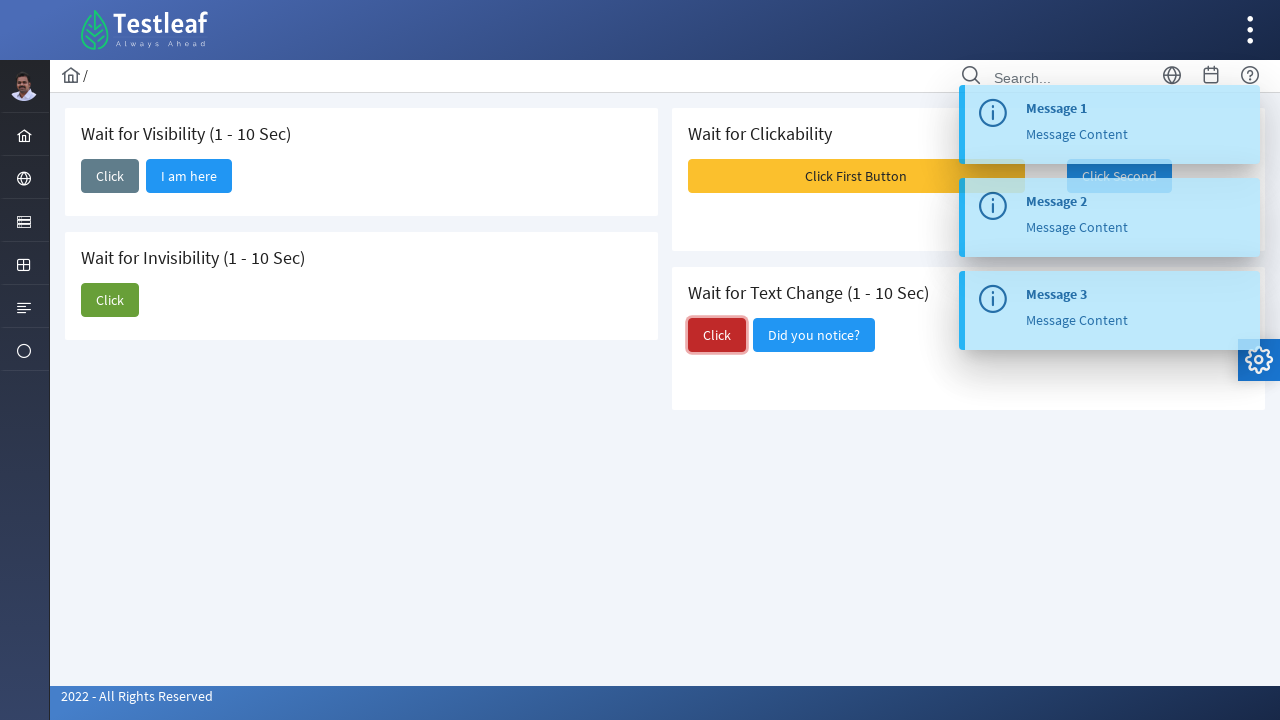

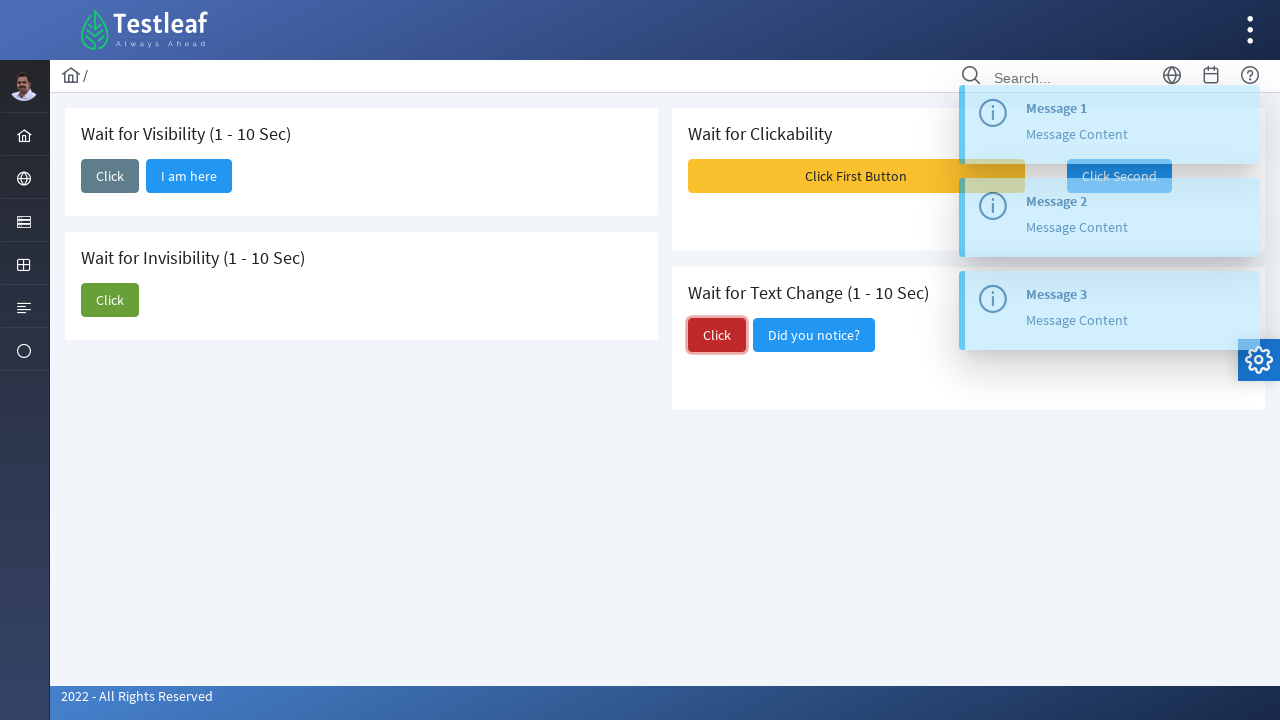